Opens a new window by clicking a button, switches to the new window to extract text, then closes both windows

Starting URL: https://rahulshettyacademy.com/AutomationPractice/

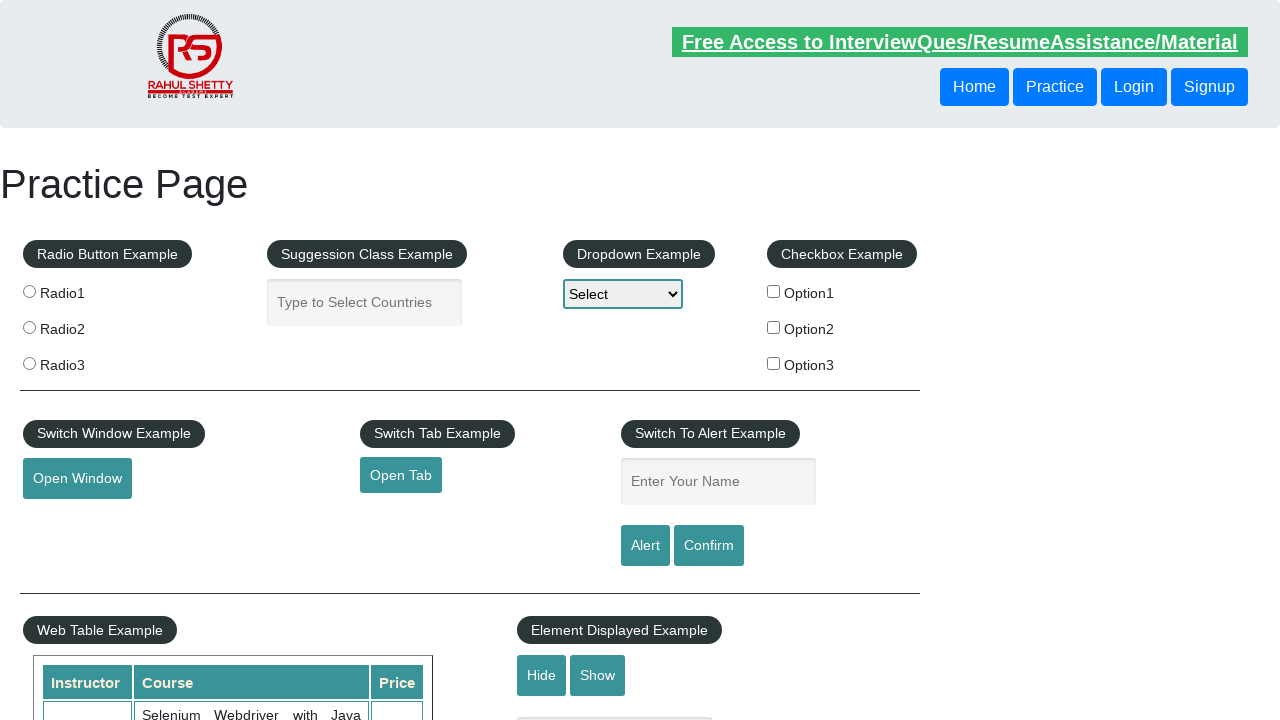

Clicked button to open new window at (77, 479) on #openwindow
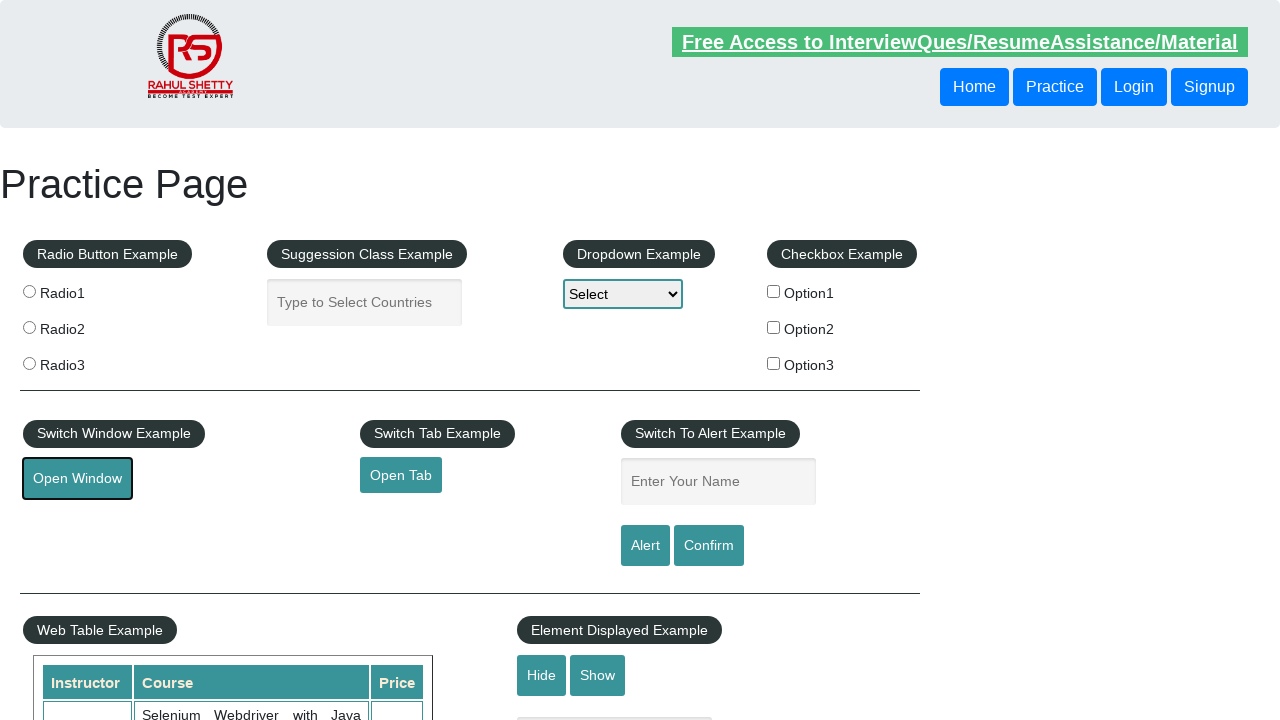

New window opened and captured
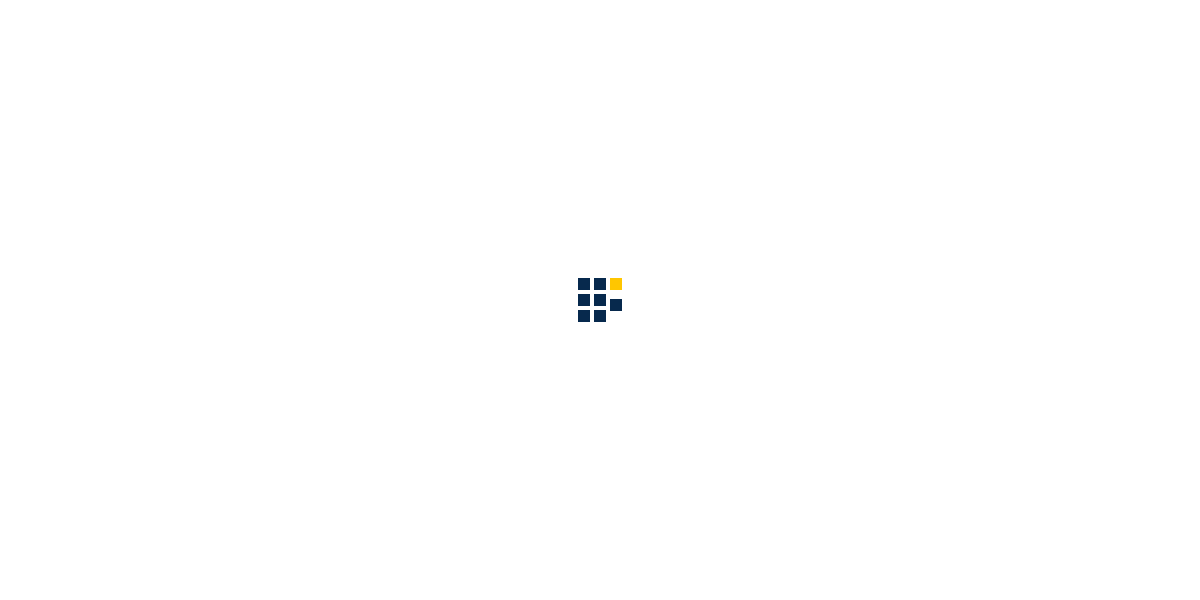

Extracted text from new window: Opening Hours : Monday to Saturay - 8 Am to 5 Pm
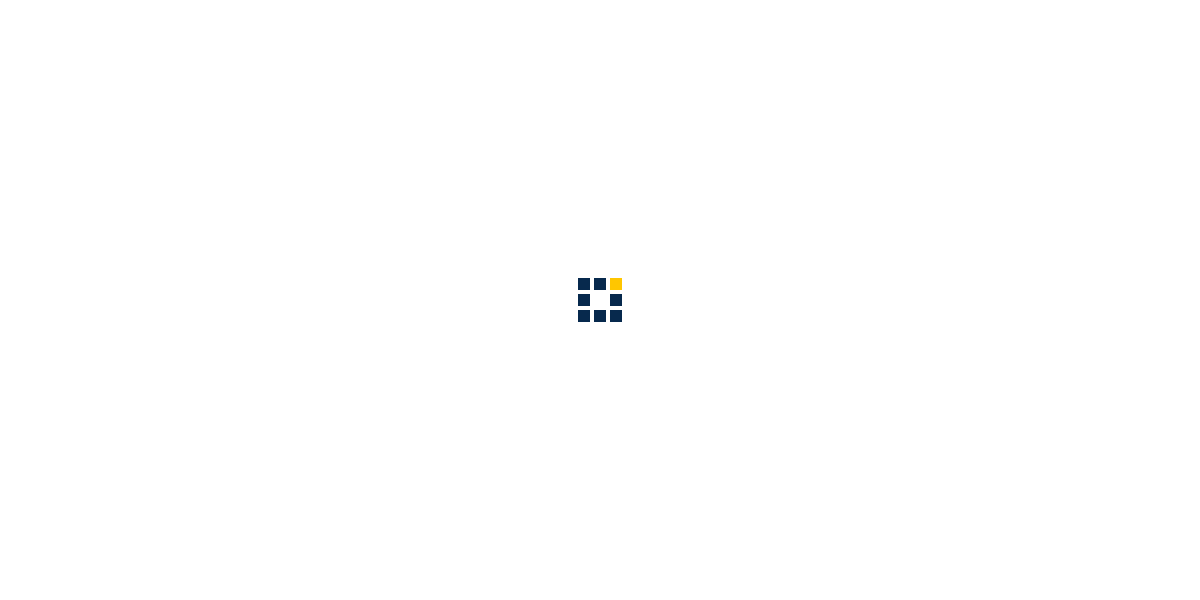

Closed the new window
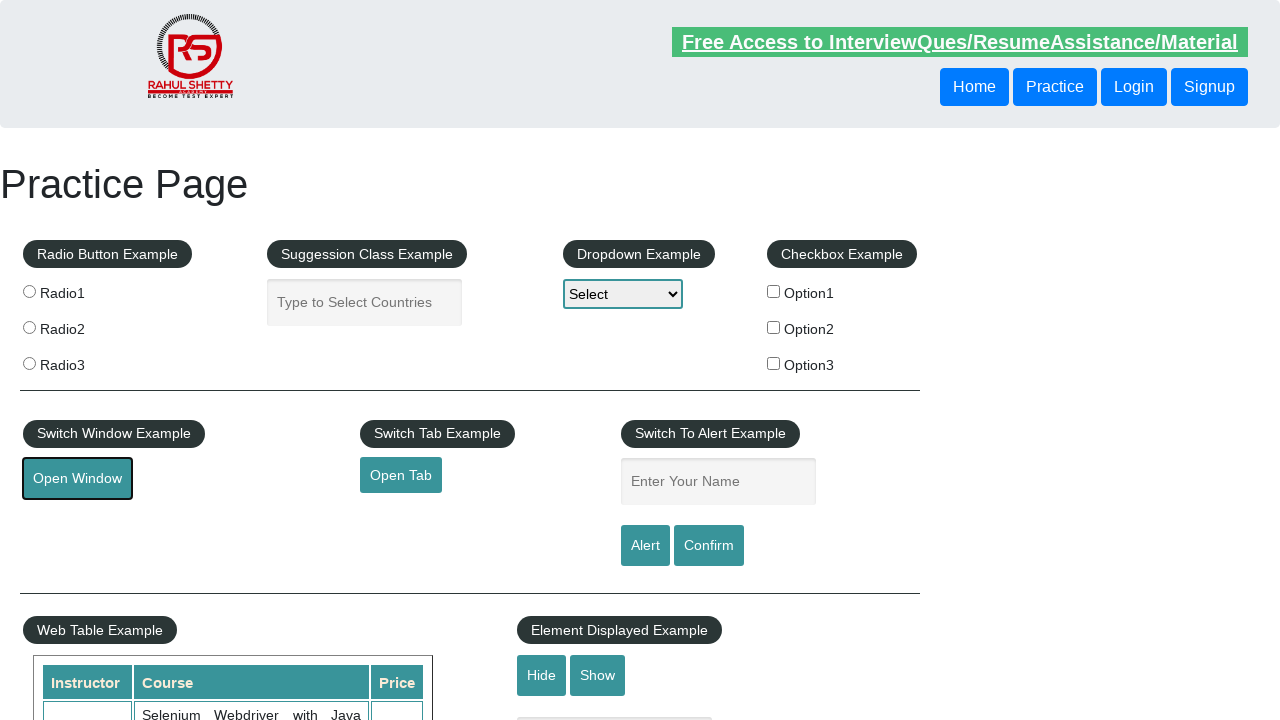

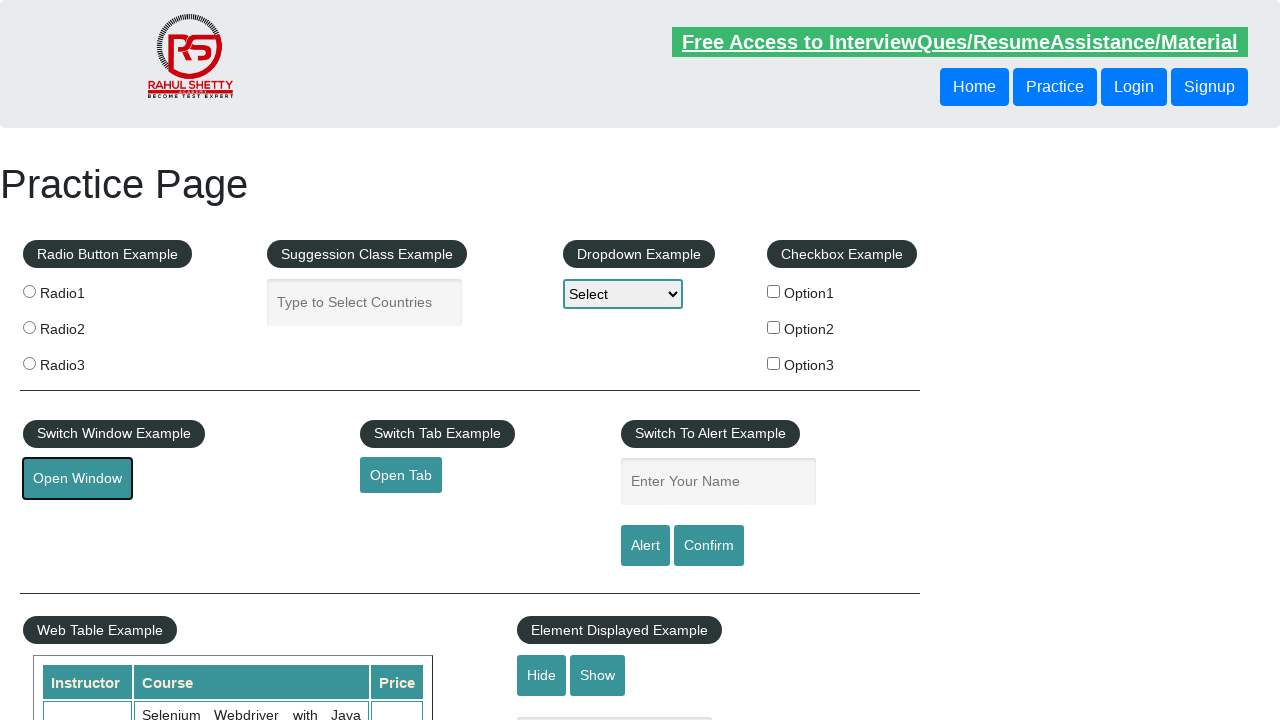